Tests file download functionality by navigating to a download page and clicking on a download link to trigger a file download.

Starting URL: https://the-internet.herokuapp.com/download

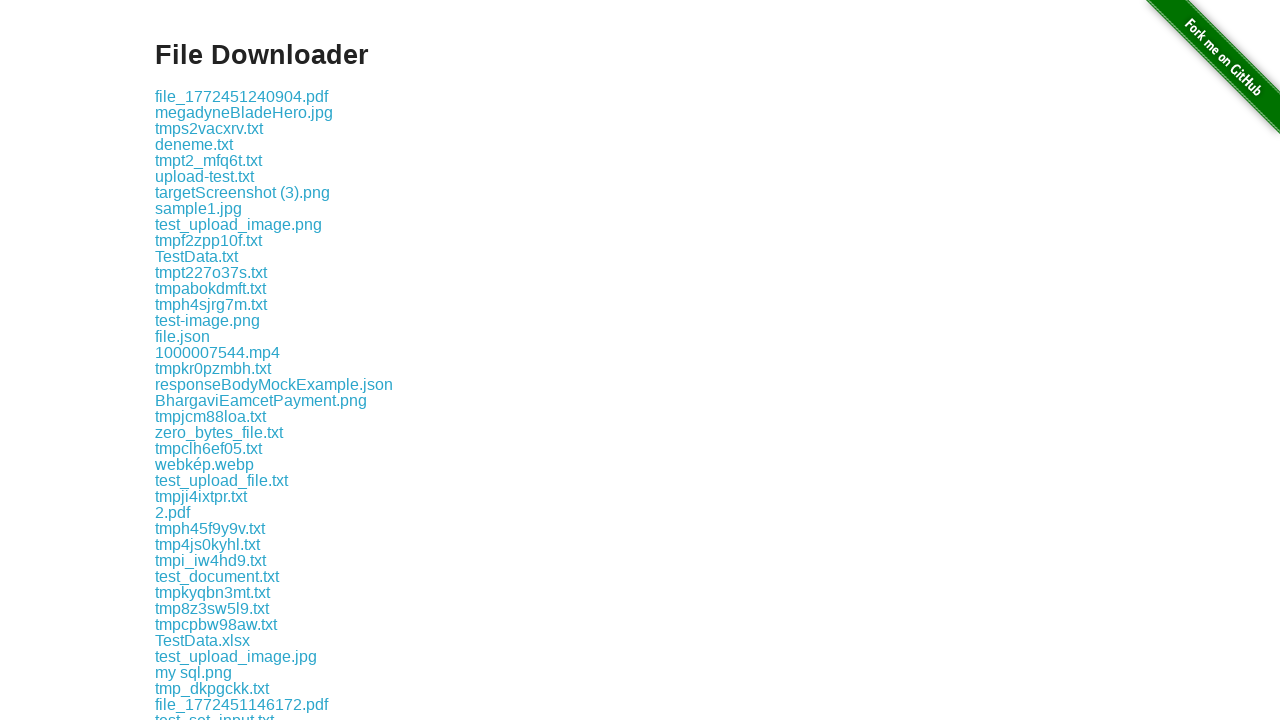

Clicked the download link to trigger file download at (242, 96) on .example a
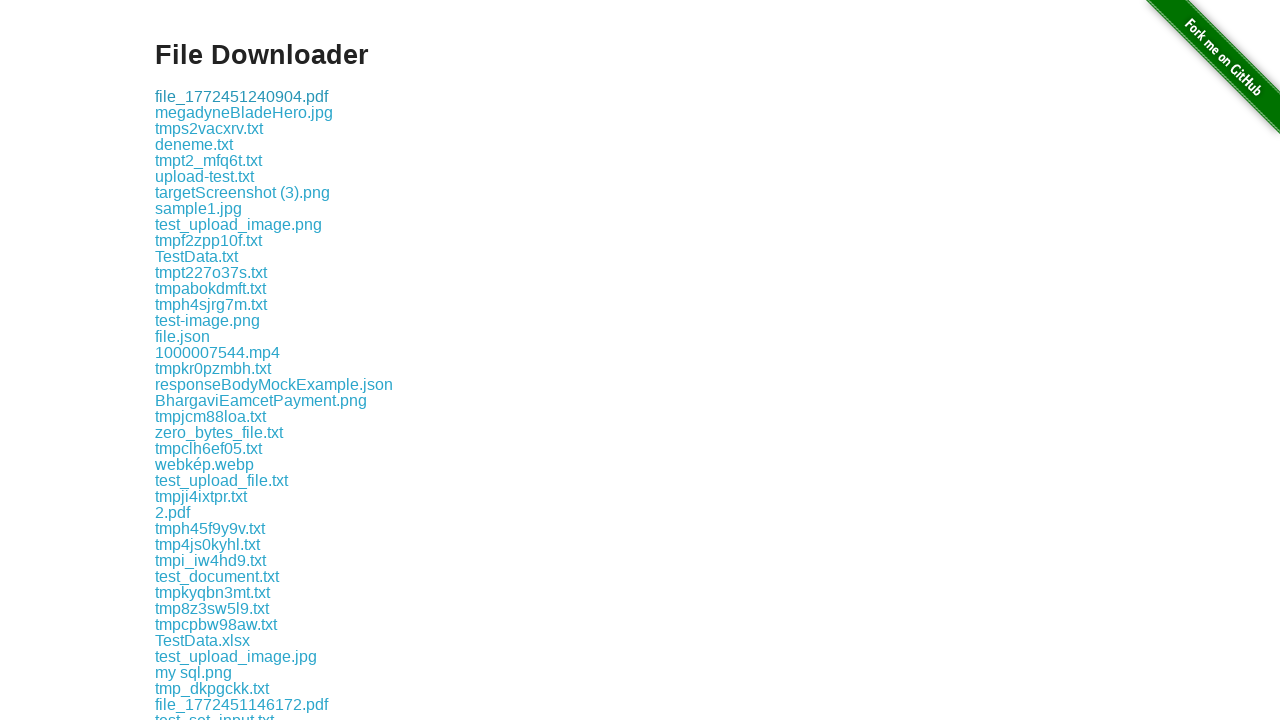

Waited 2 seconds for download to complete
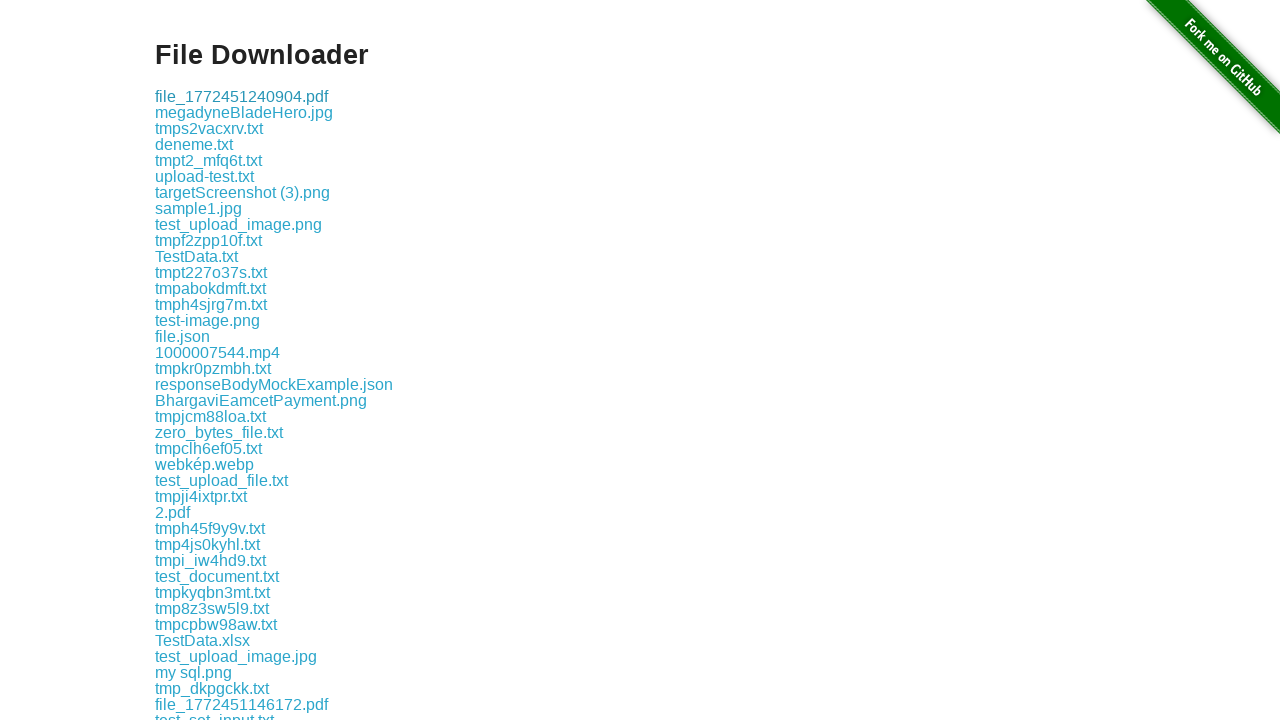

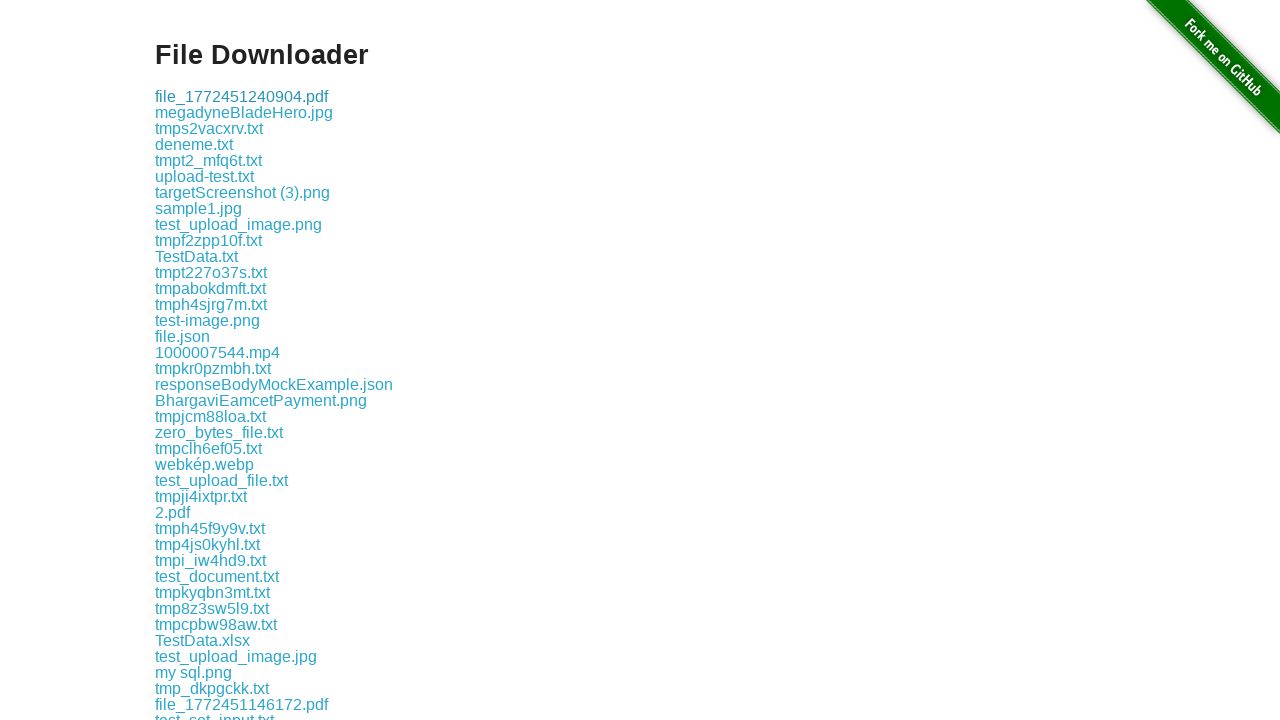